Tests that the land acknowledgment message is visible at the bottom of the home page by scrolling down and verifying the text content.

Starting URL: https://bcparks.ca/

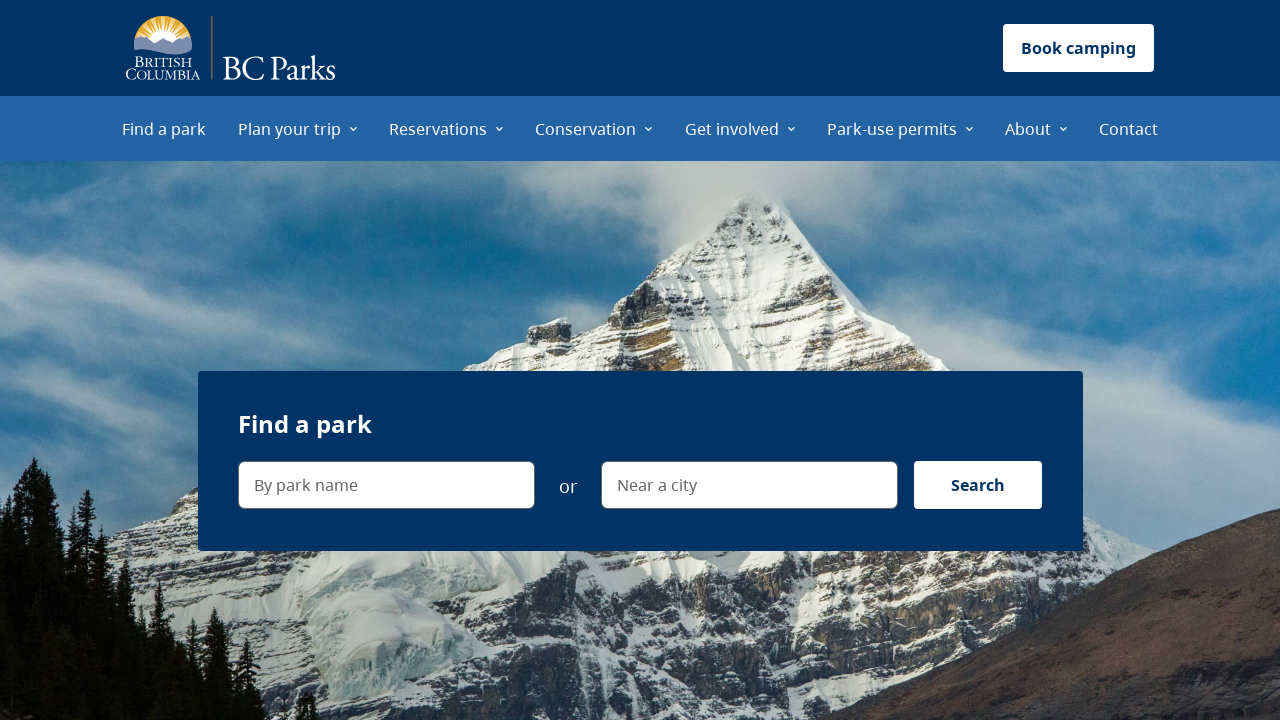

Waited for page to fully load (networkidle state)
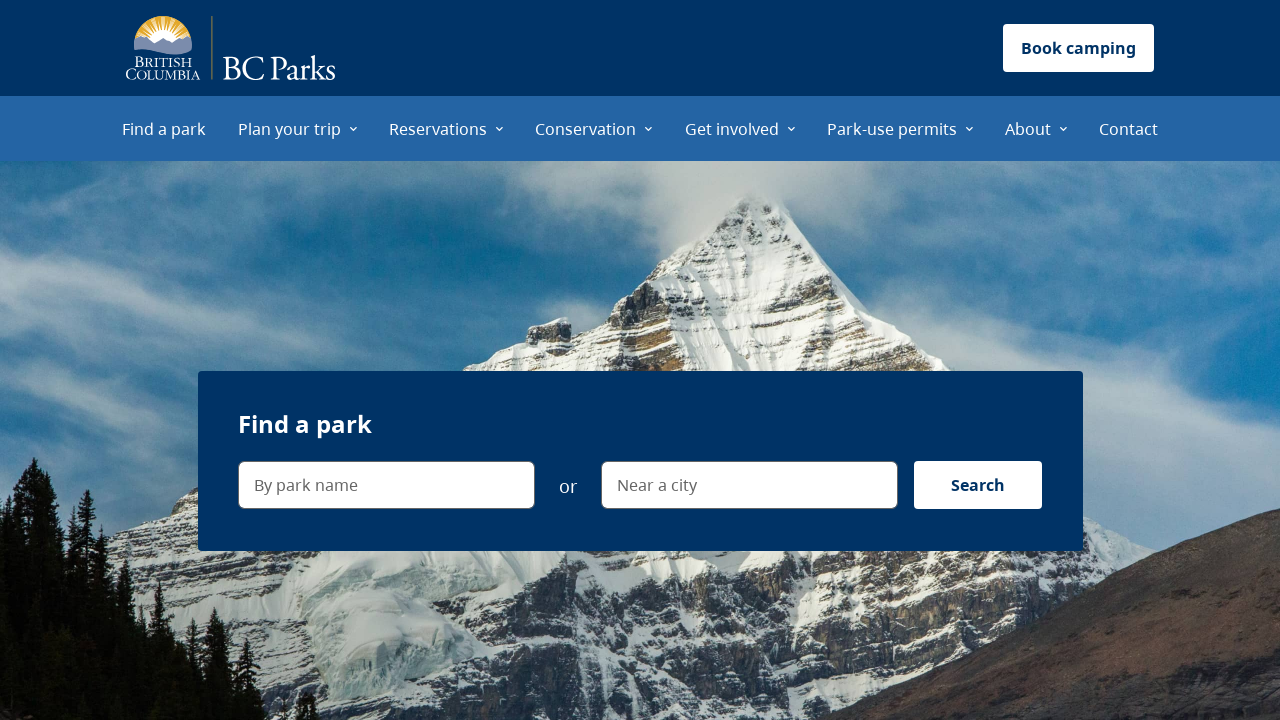

Scrolled down 5000 pixels to view land acknowledgment section
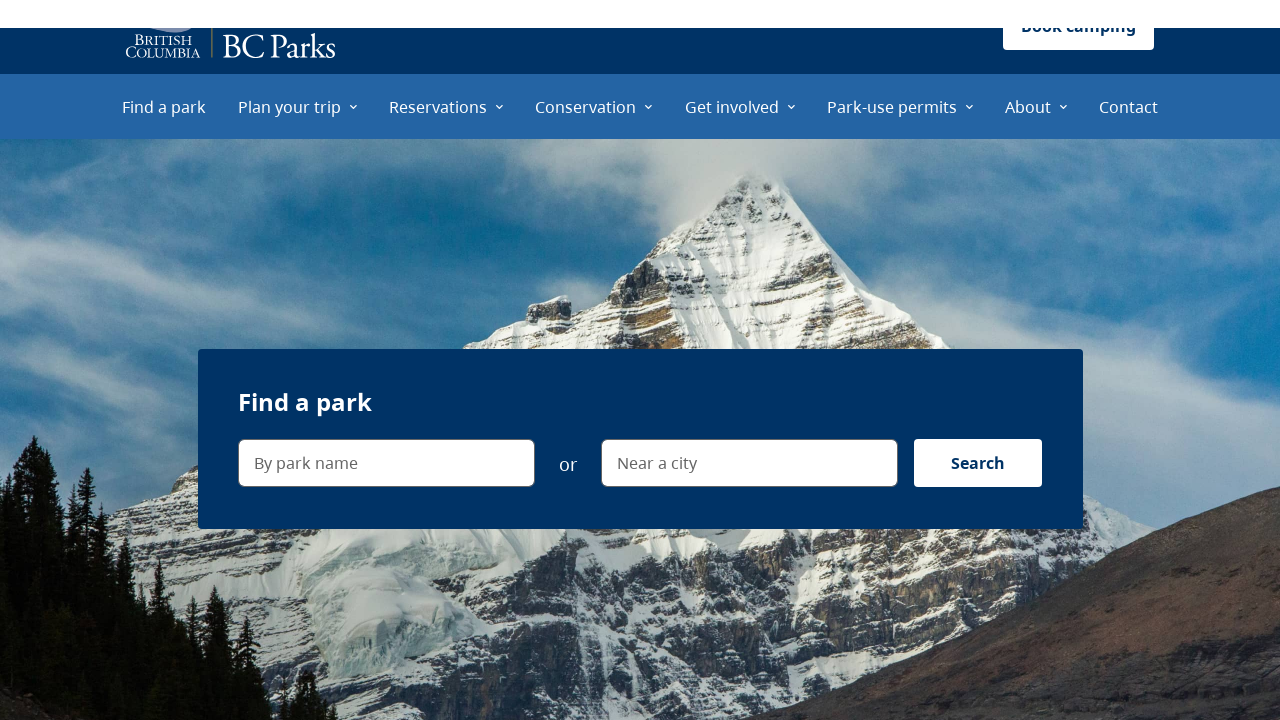

Land acknowledgment text became visible
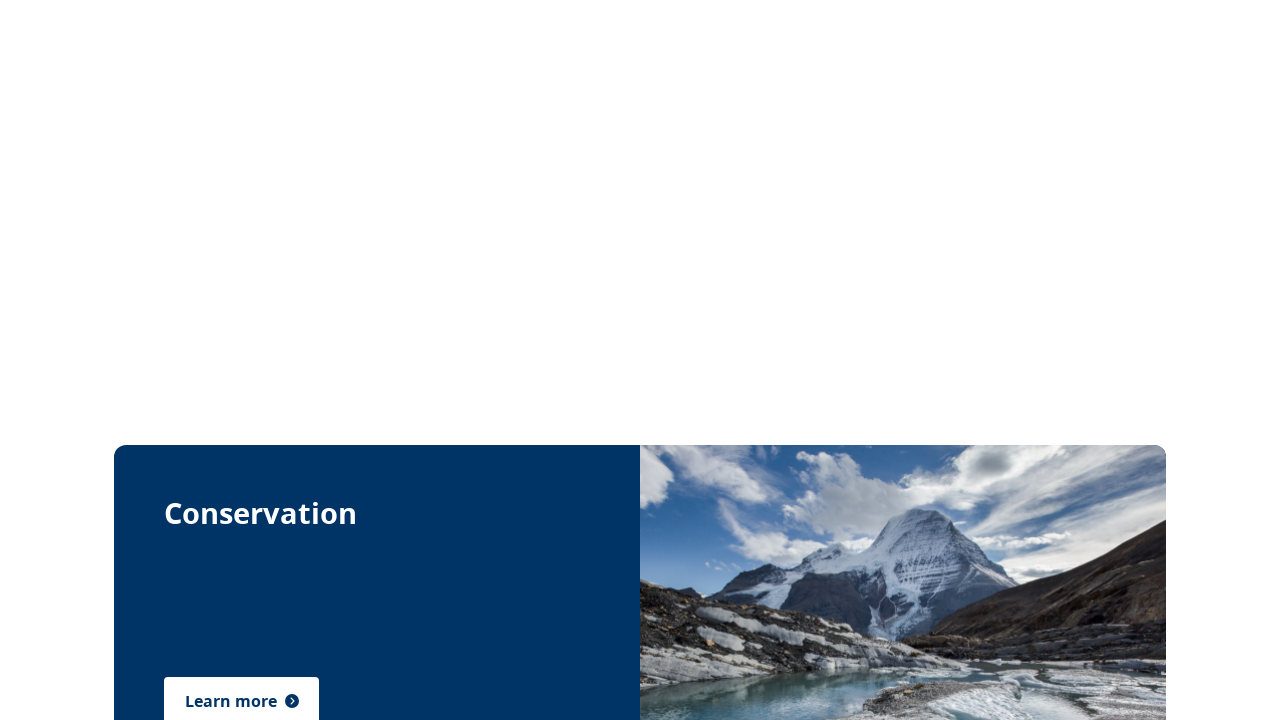

Located the land acknowledgment element
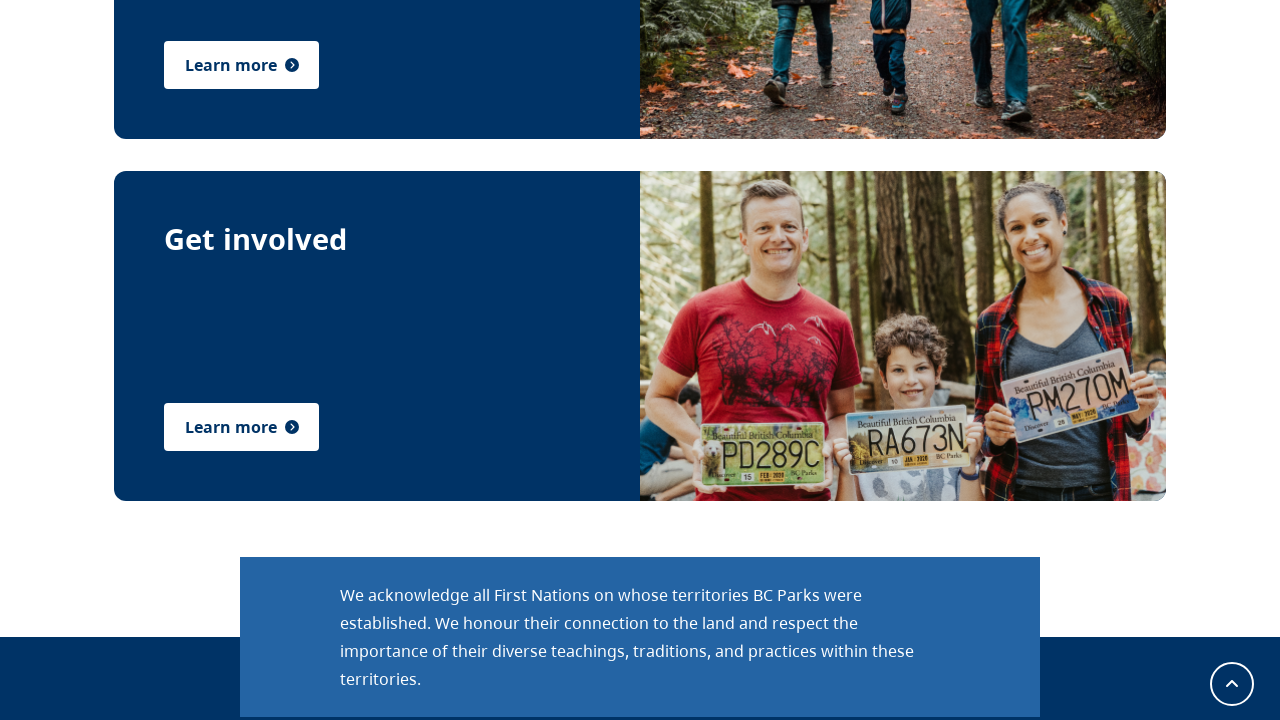

Verified full land acknowledgment text content is present
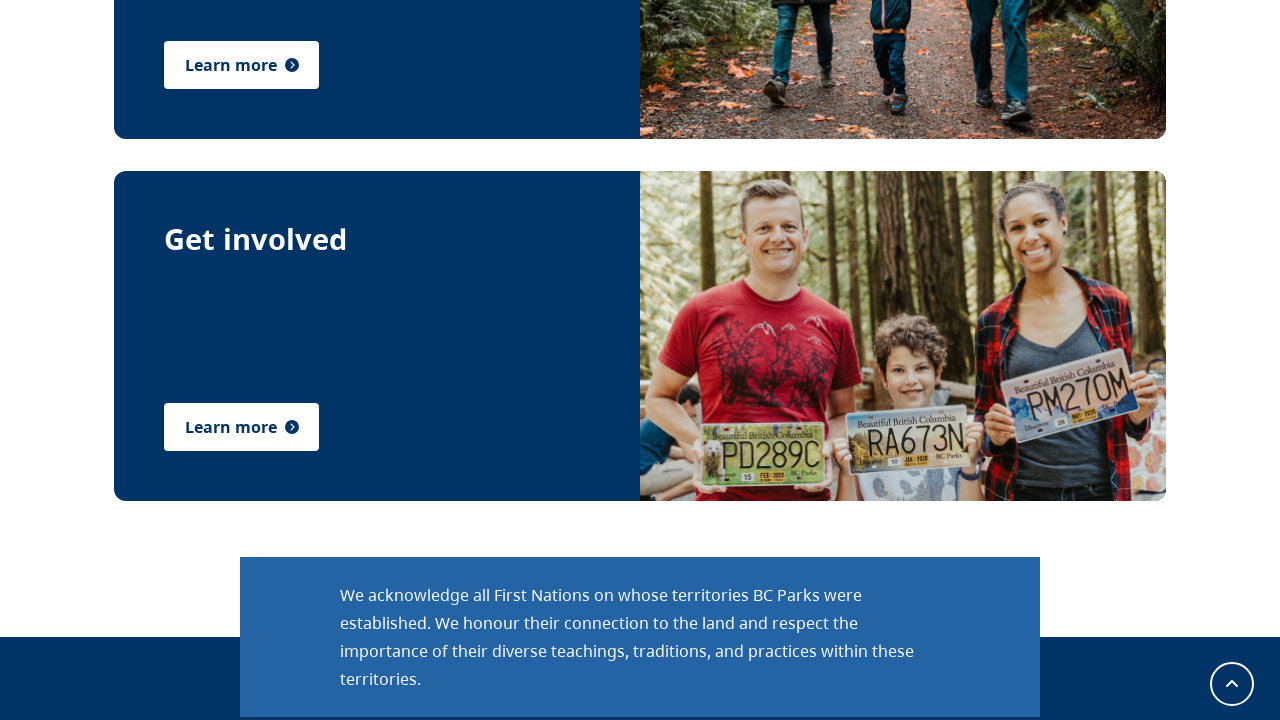

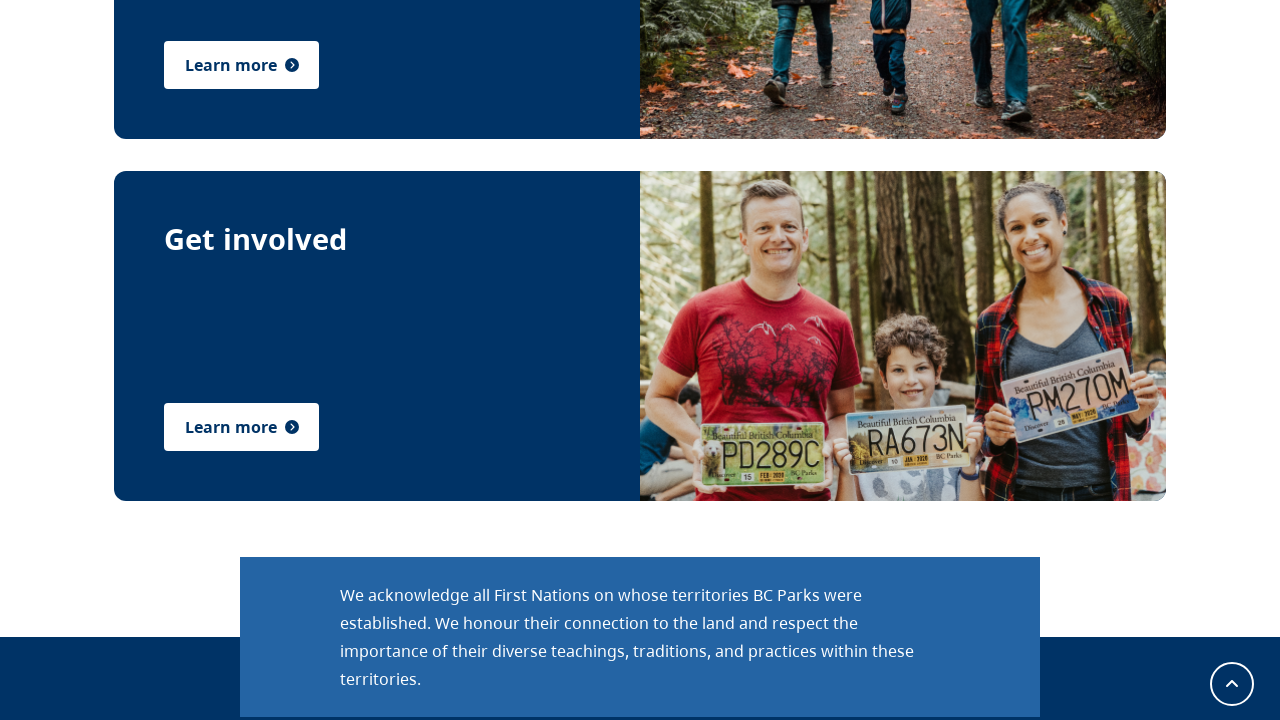